Tests a sign-up form by filling in first name, last name, and email fields, then clicking the sign-up button to submit the form.

Starting URL: http://secure-retreat-92358.herokuapp.com/

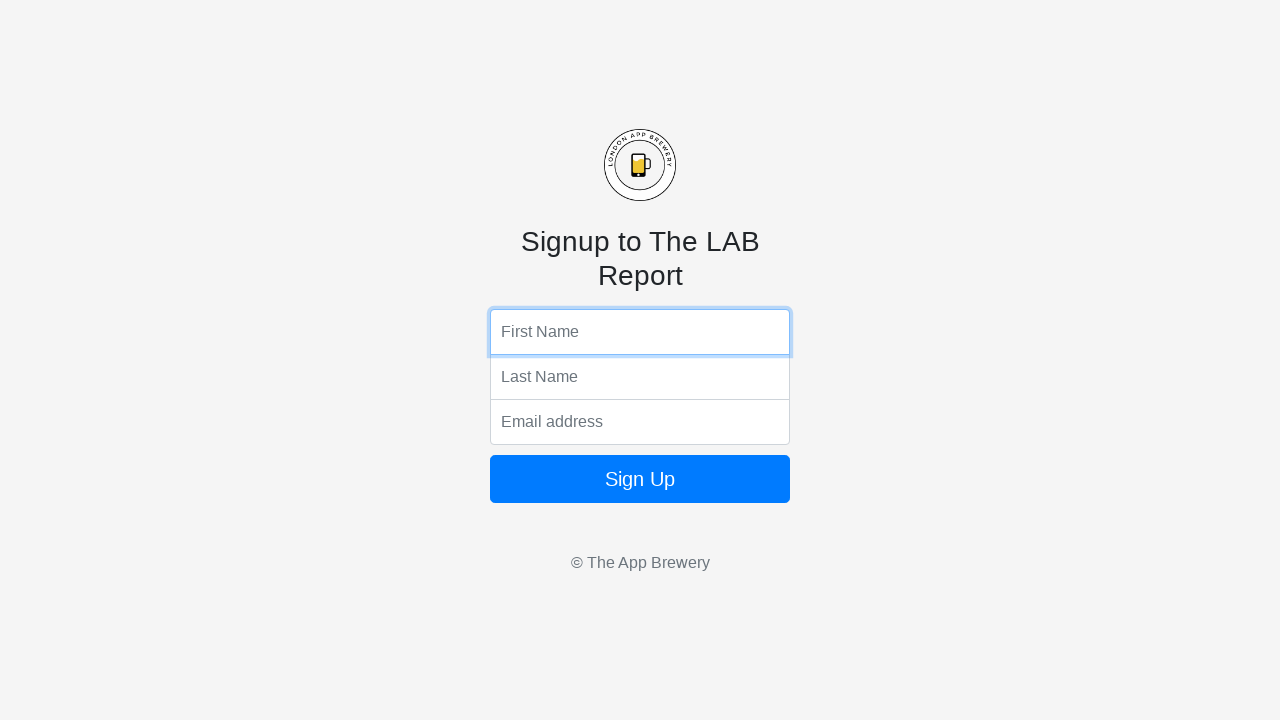

Filled first name field with 'The Great' on input[name='fName']
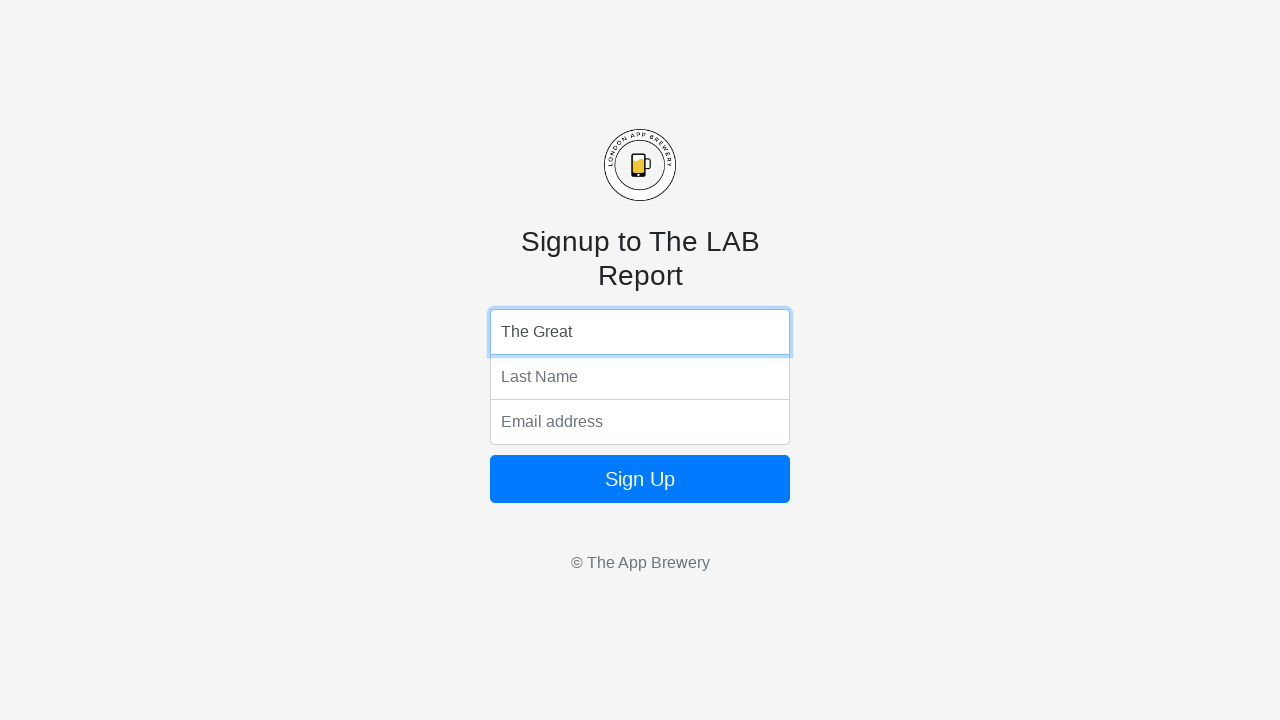

Filled last name field with 'Coding Monkey' on input[name='lName']
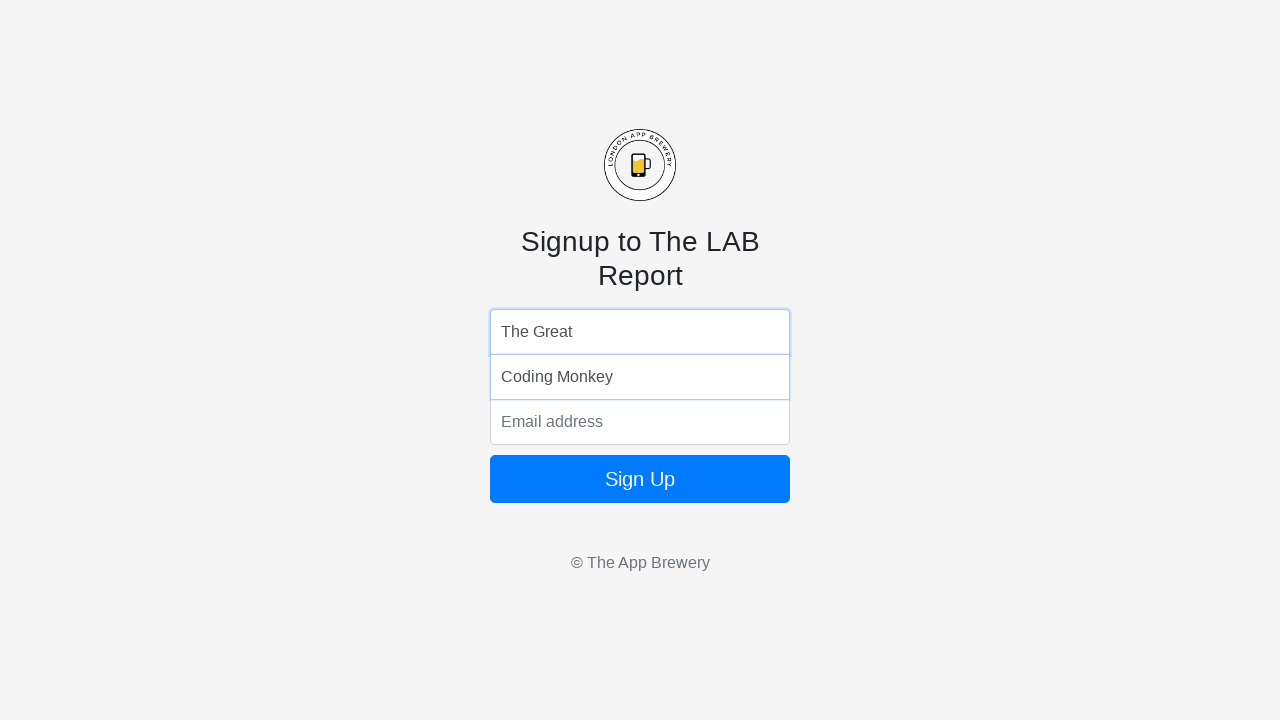

Filled email field with 'TheGreatCodingMonkey@thegreatmail.com' on input[name='email']
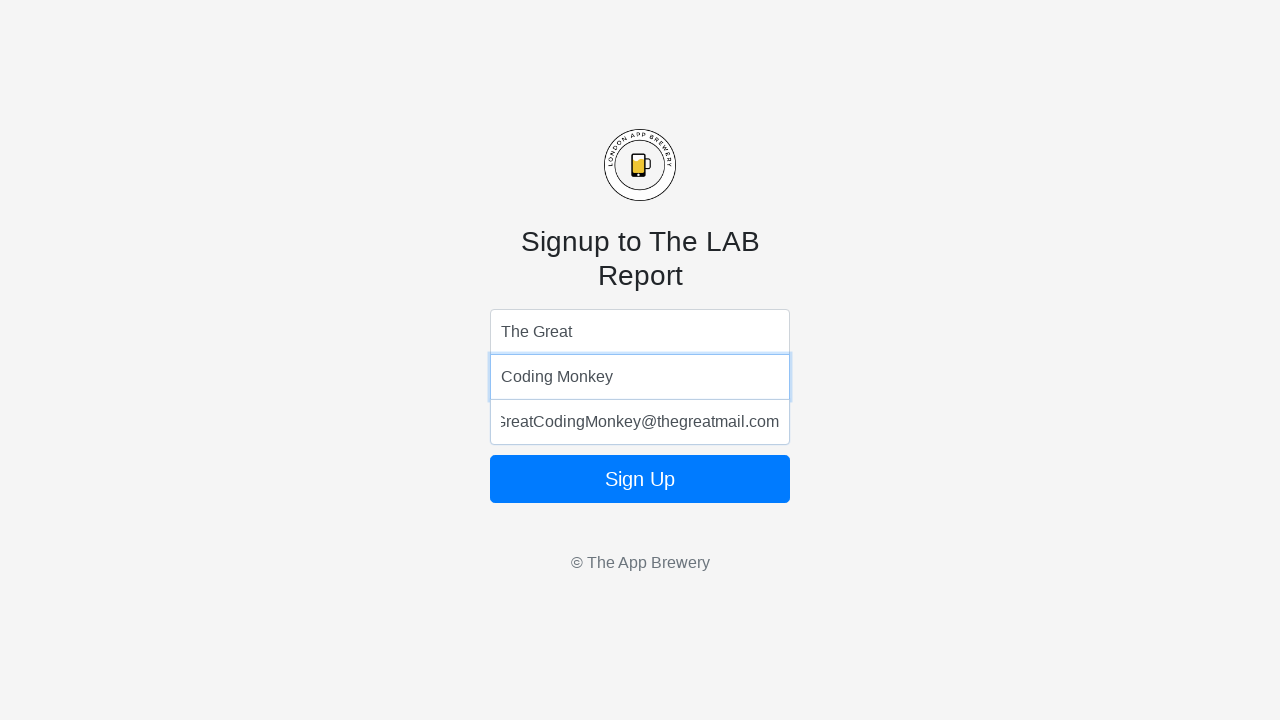

Clicked sign-up button to submit form at (640, 479) on form button
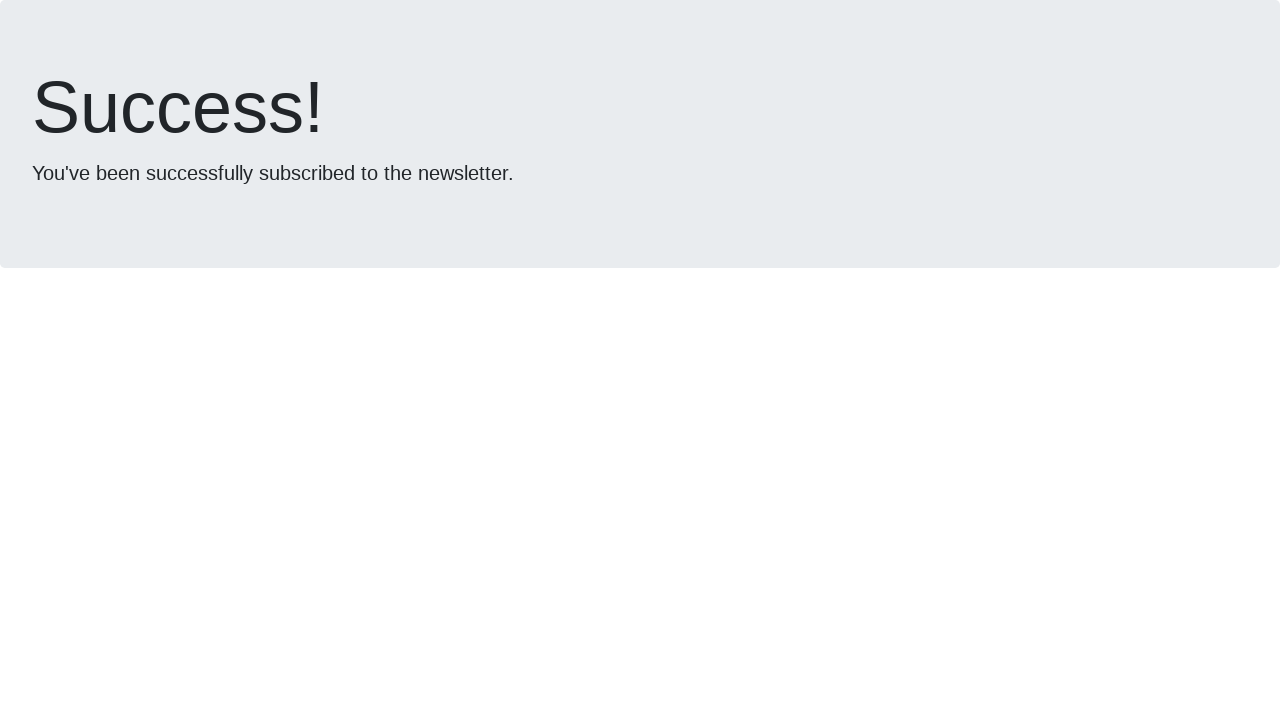

Form submission completed and page reached idle state
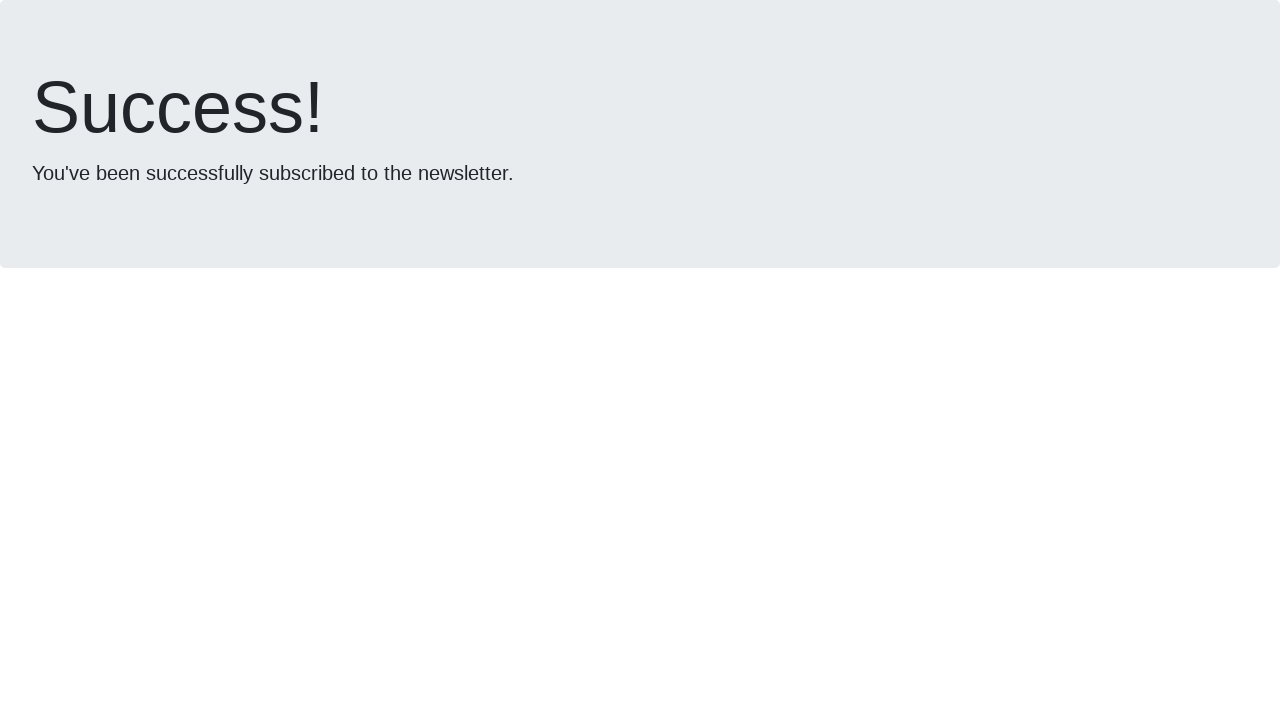

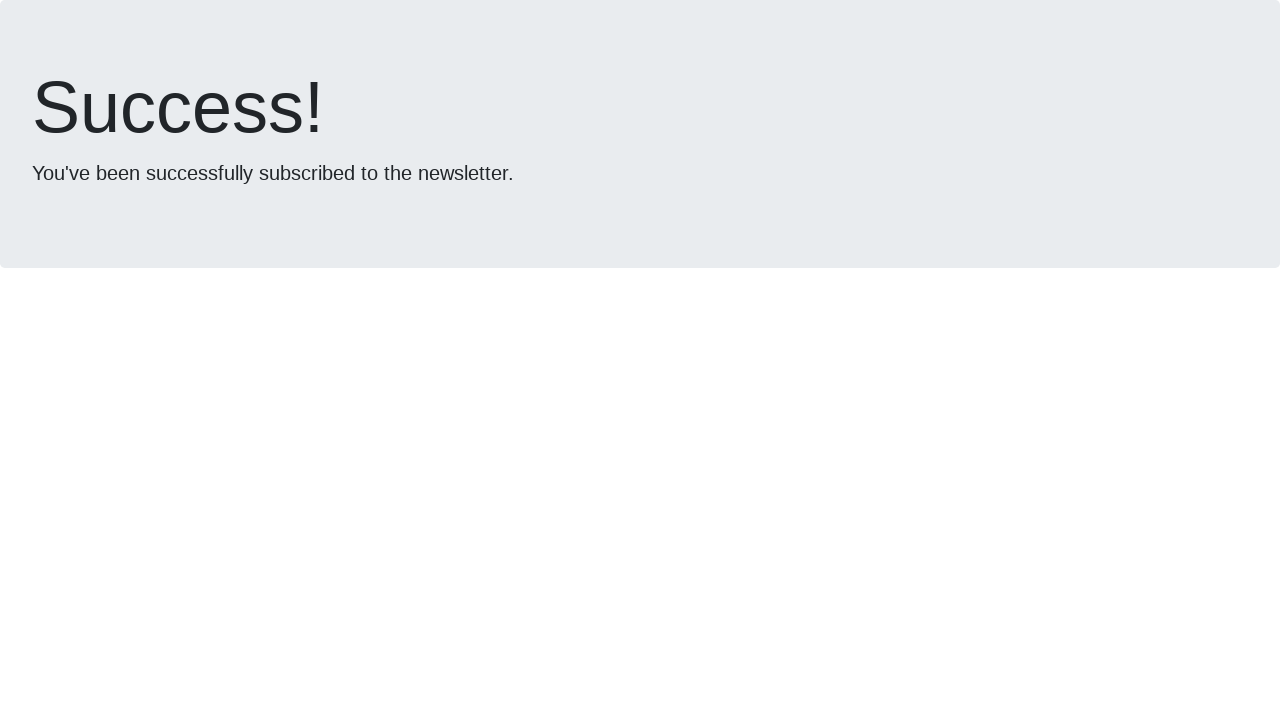